Tests small modal dialog functionality by clicking to open it, verifying the header text, and closing it

Starting URL: https://demoqa.com/modal-dialogs

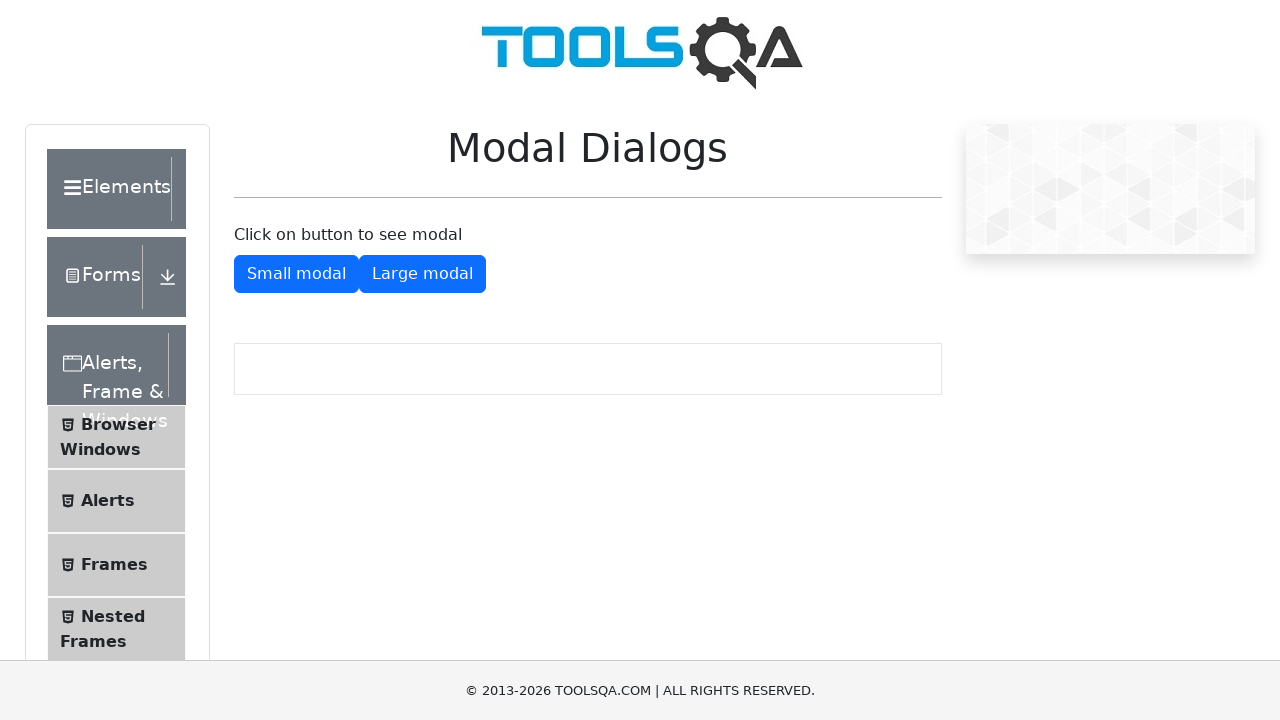

Clicked button to open small modal dialog at (296, 274) on #showSmallModal
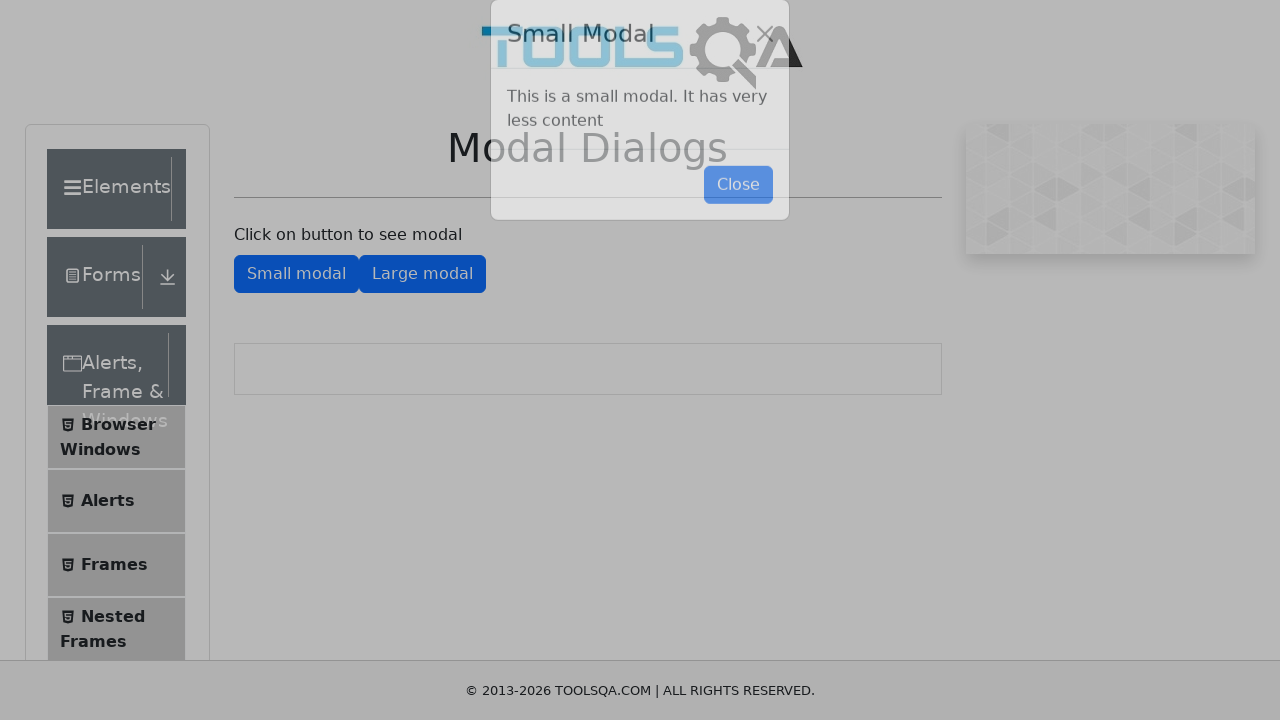

Small modal header became visible
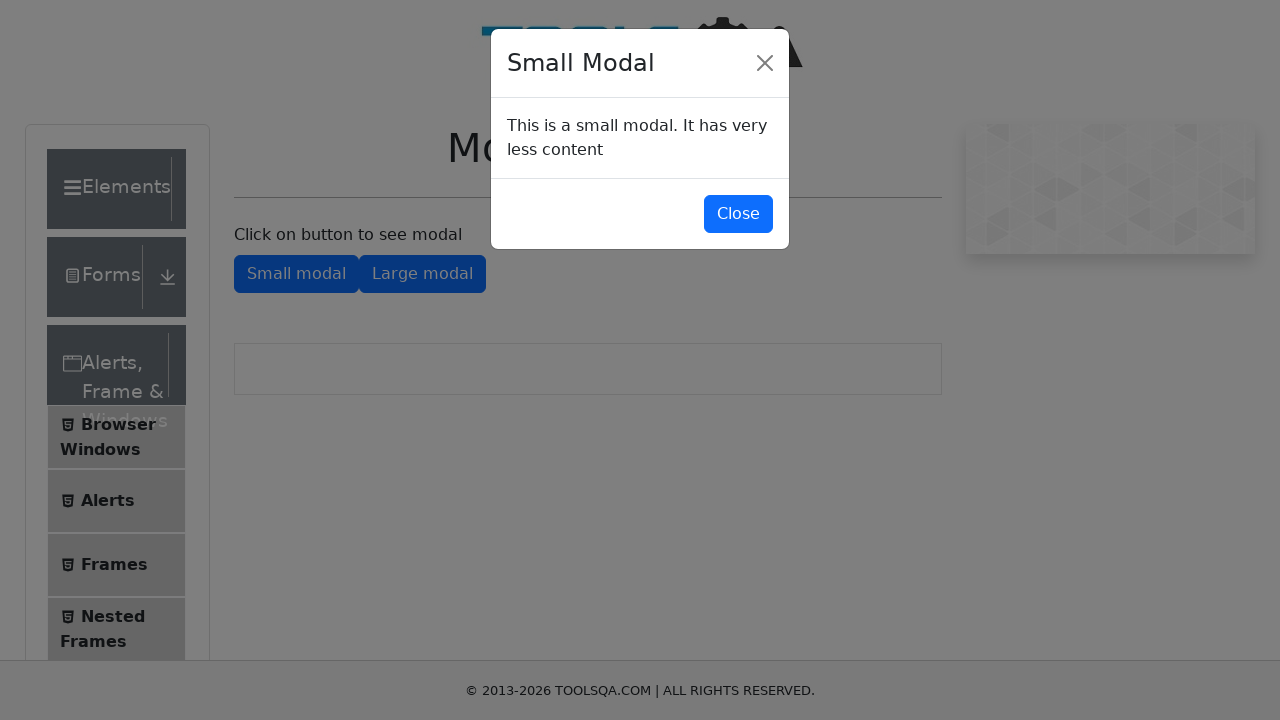

Located small modal header element
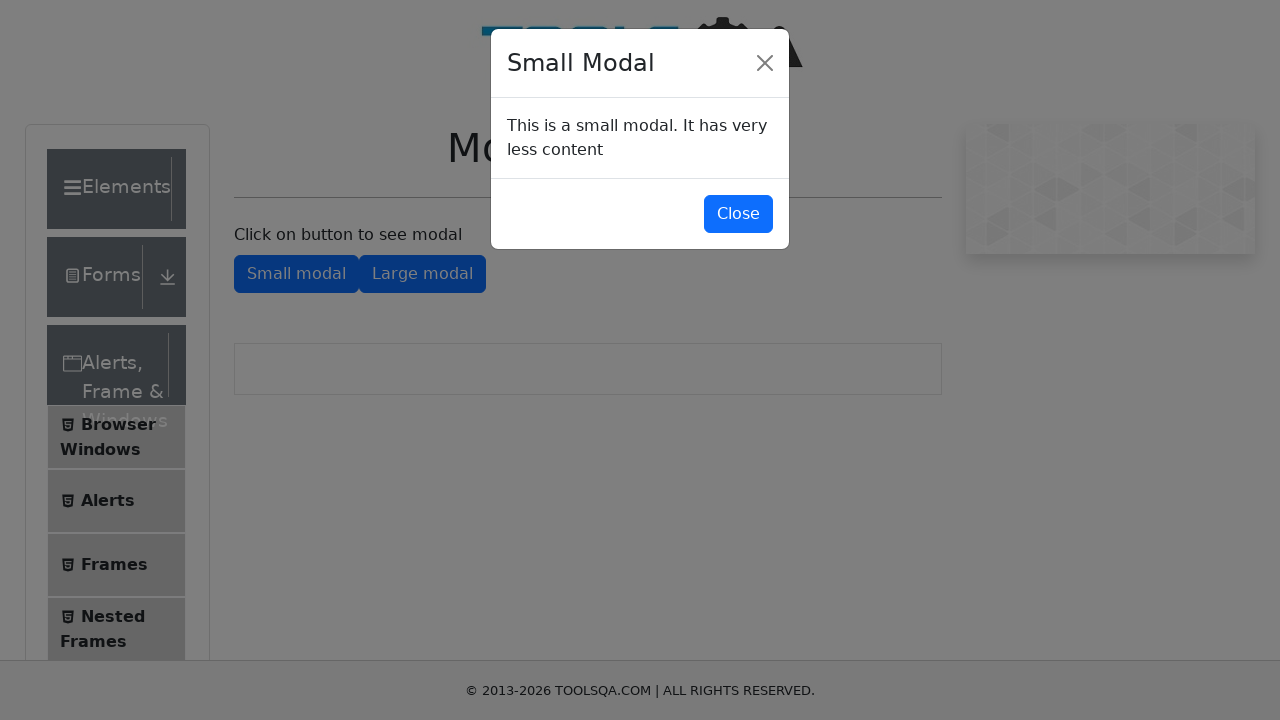

Verified small modal header is visible
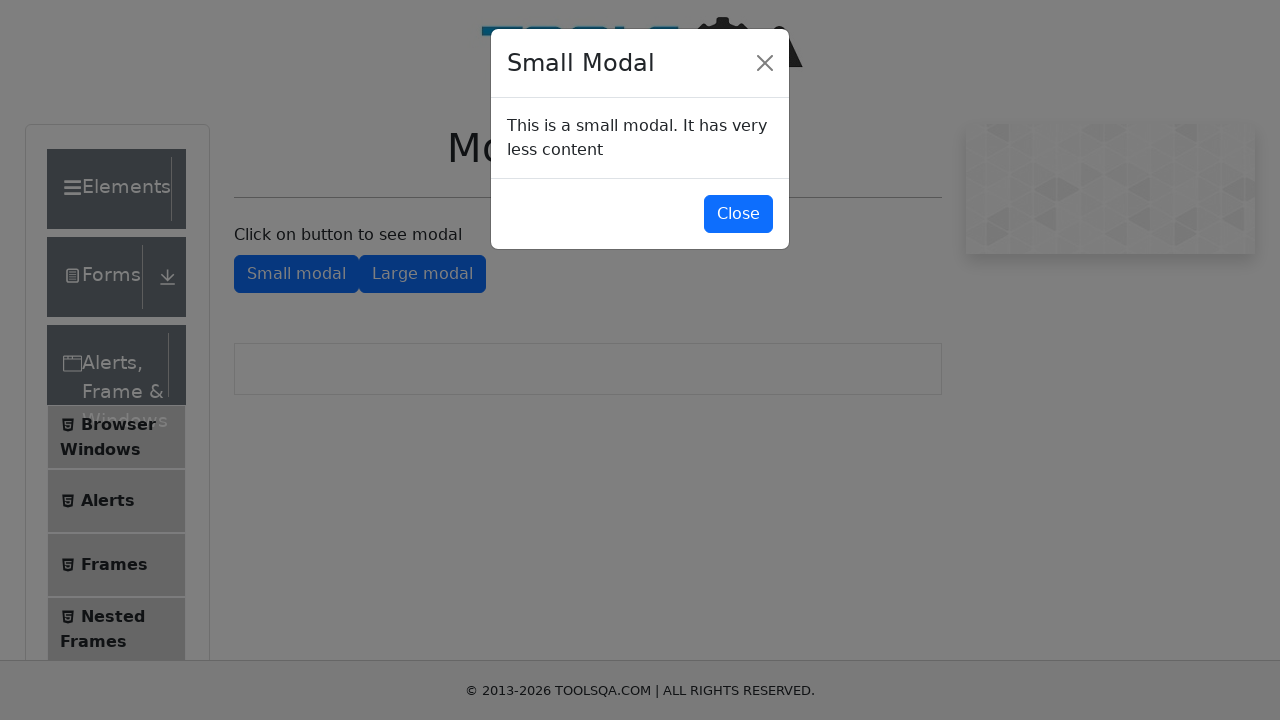

Clicked button to close small modal dialog at (738, 214) on #closeSmallModal
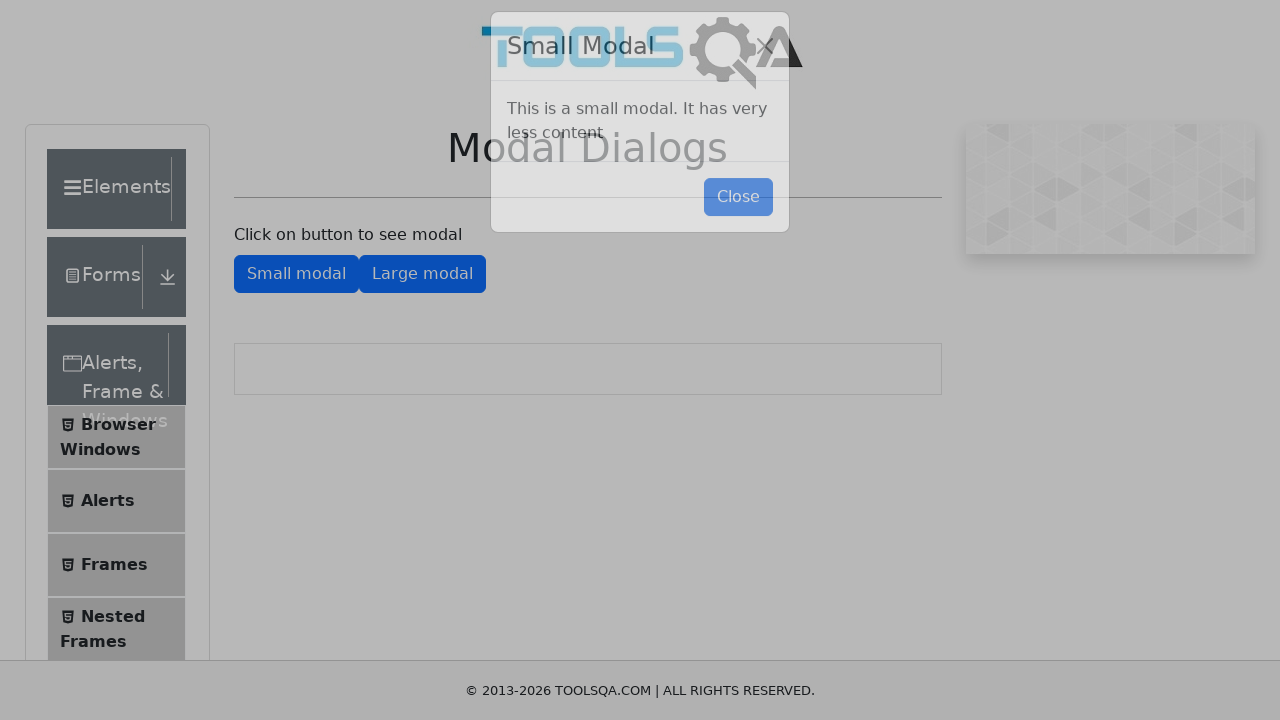

Small modal dialog closed successfully
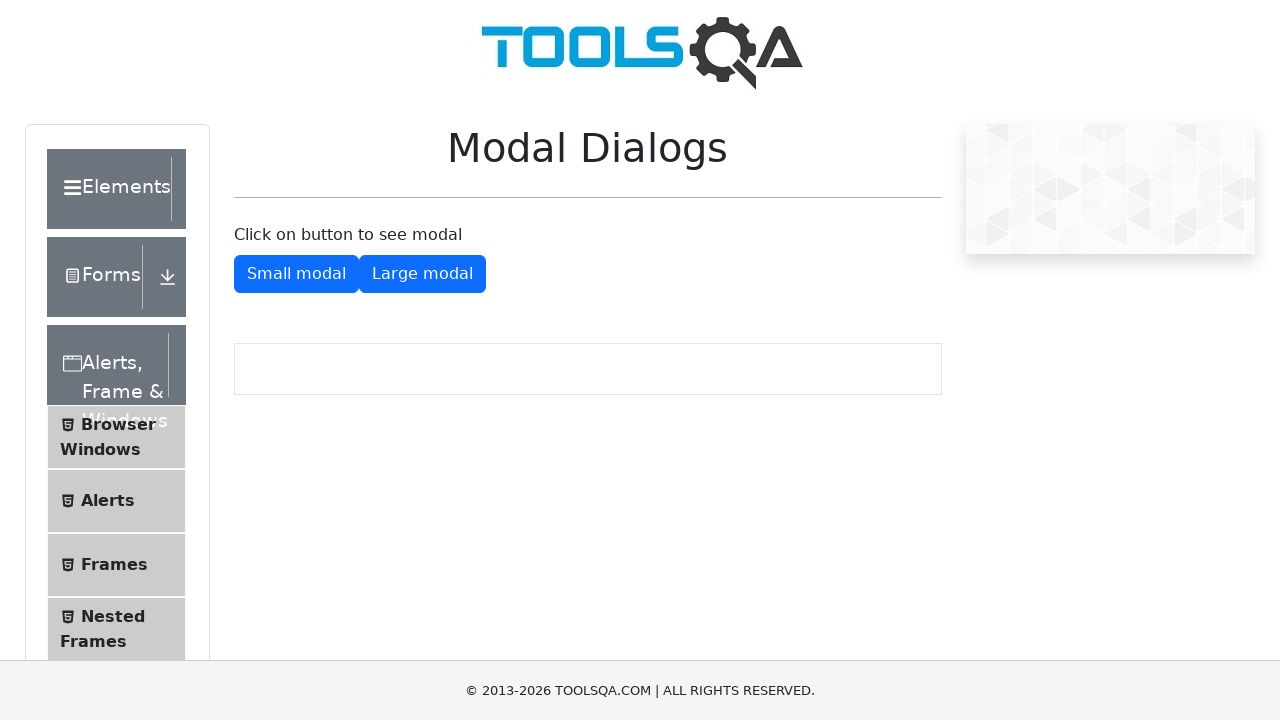

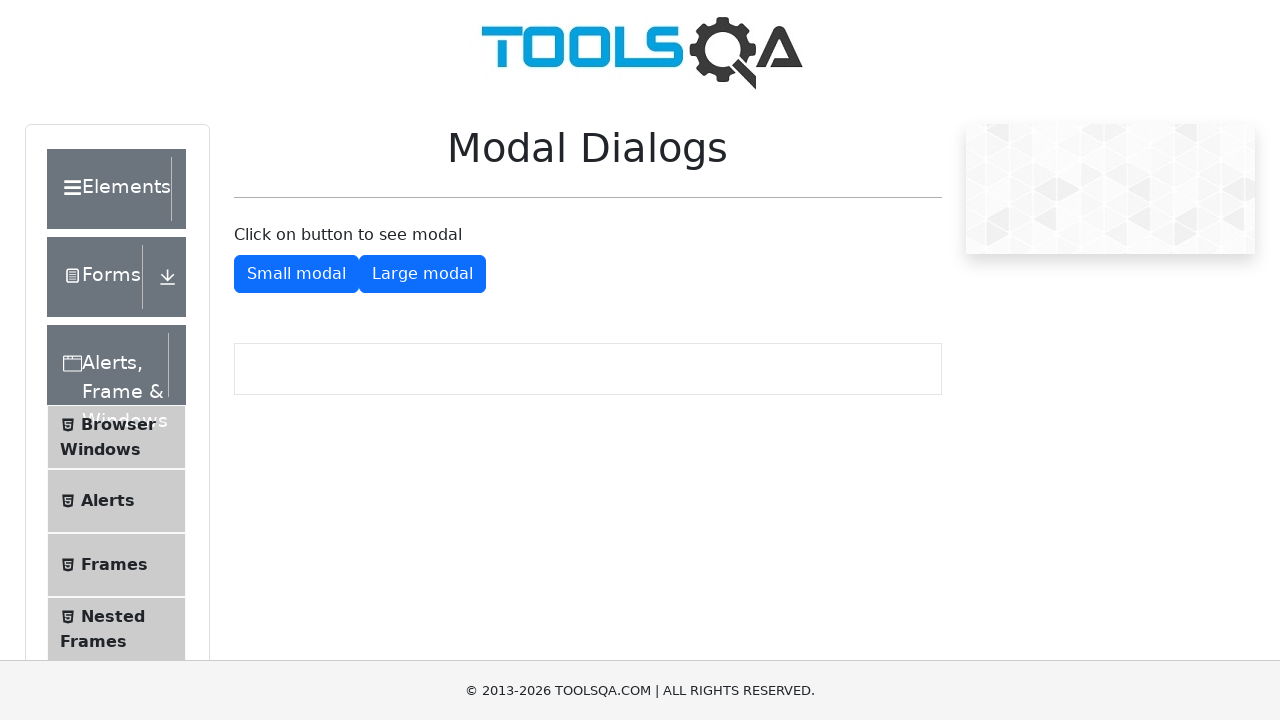